Tests that other controls (checkbox, label) are hidden when editing a todo item

Starting URL: https://demo.playwright.dev/todomvc

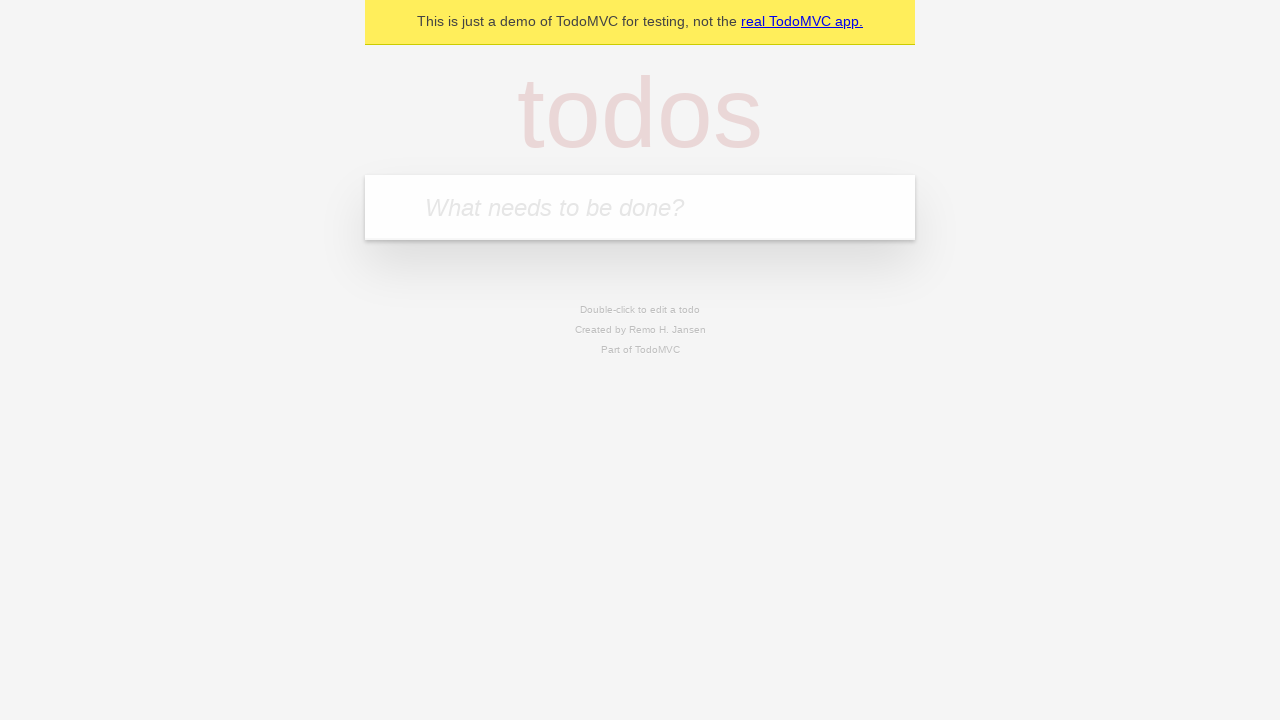

Filled todo input field with 'buy some cheese' on internal:attr=[placeholder="What needs to be done?"i]
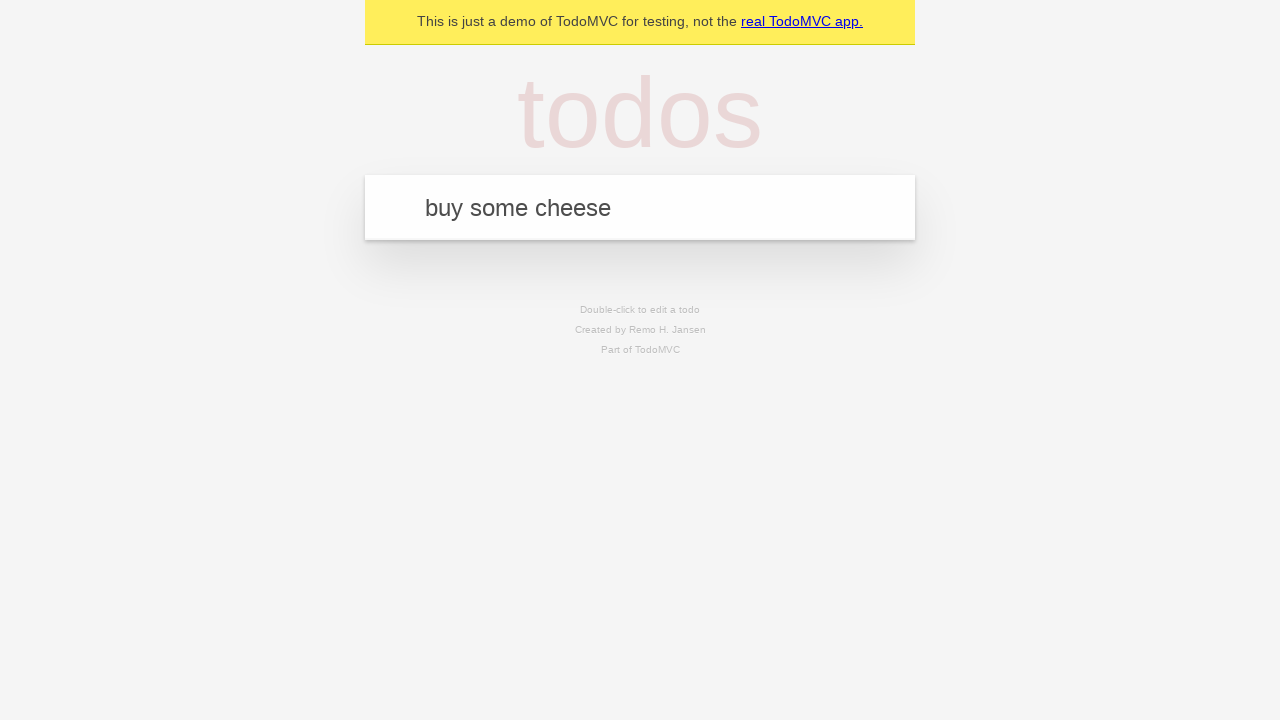

Pressed Enter to create todo item 'buy some cheese' on internal:attr=[placeholder="What needs to be done?"i]
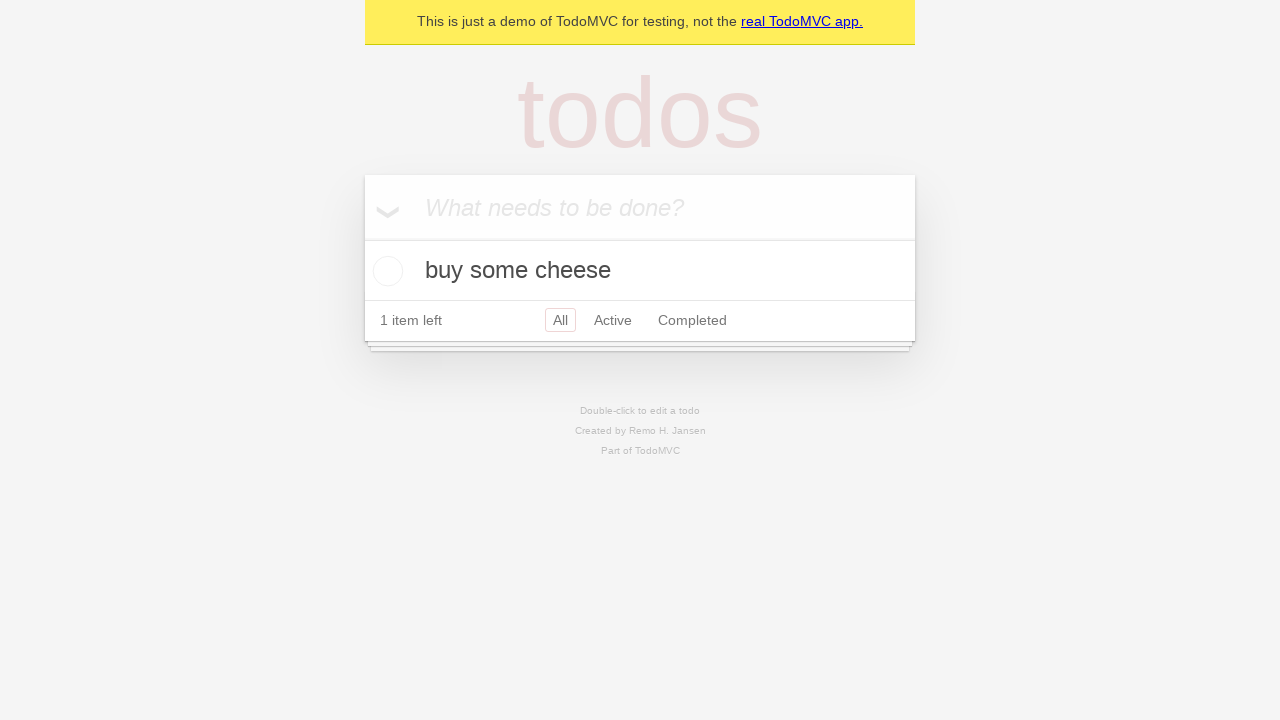

Filled todo input field with 'feed the cat' on internal:attr=[placeholder="What needs to be done?"i]
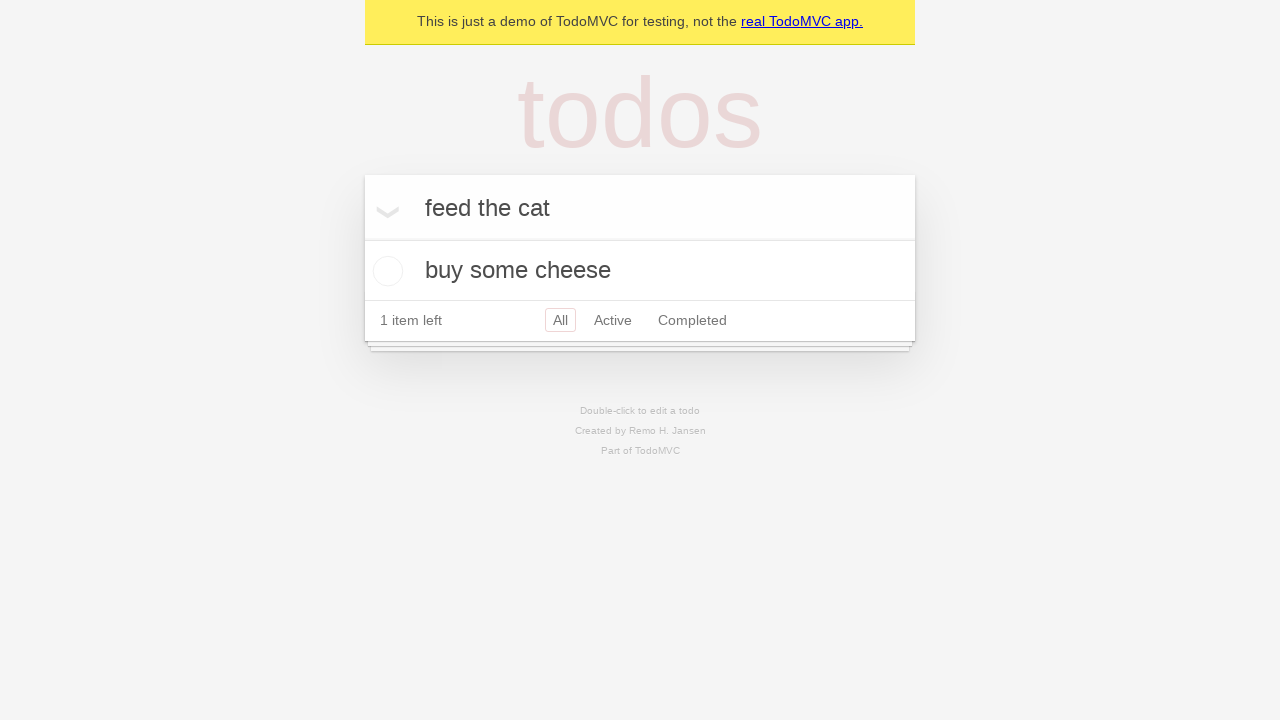

Pressed Enter to create todo item 'feed the cat' on internal:attr=[placeholder="What needs to be done?"i]
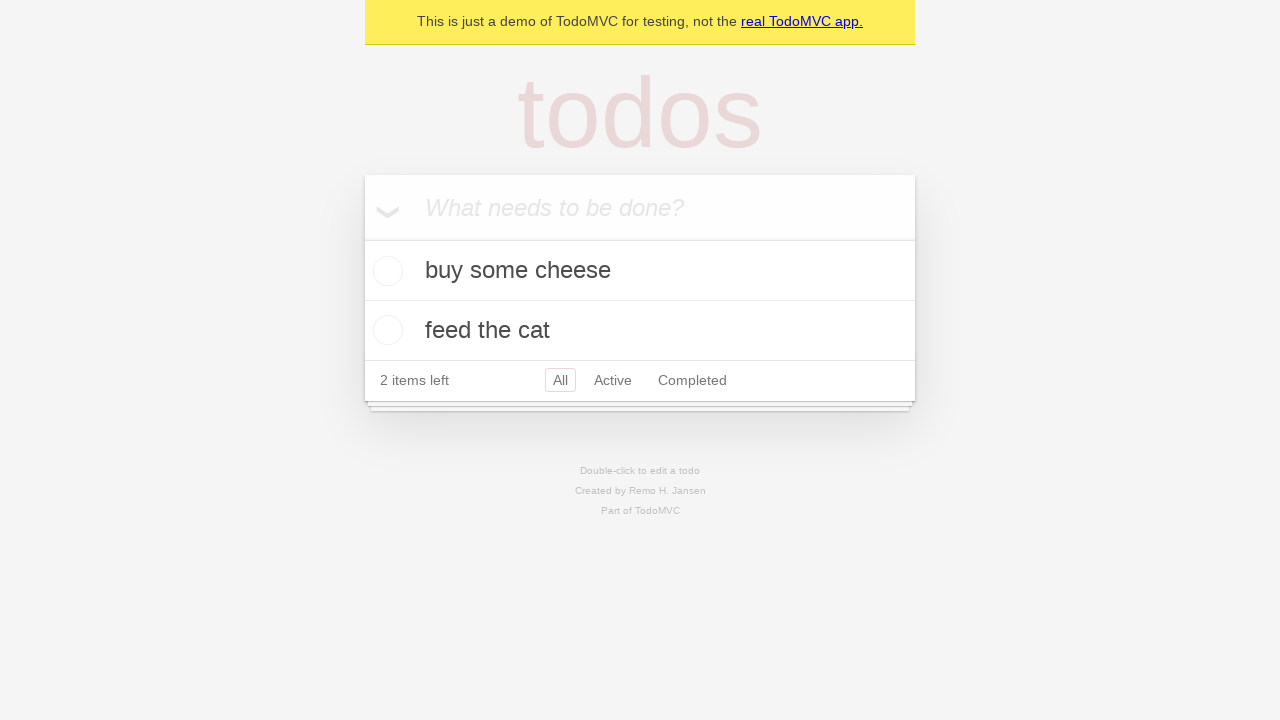

Filled todo input field with 'book a doctors appointment' on internal:attr=[placeholder="What needs to be done?"i]
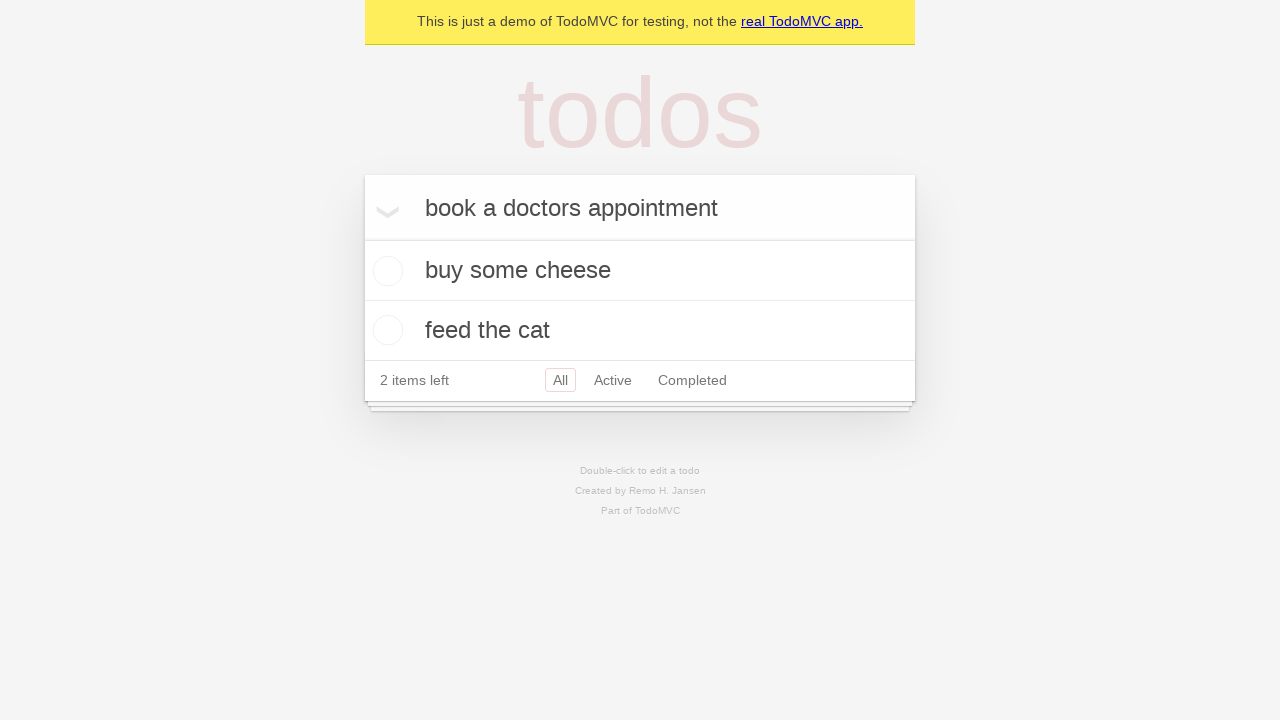

Pressed Enter to create todo item 'book a doctors appointment' on internal:attr=[placeholder="What needs to be done?"i]
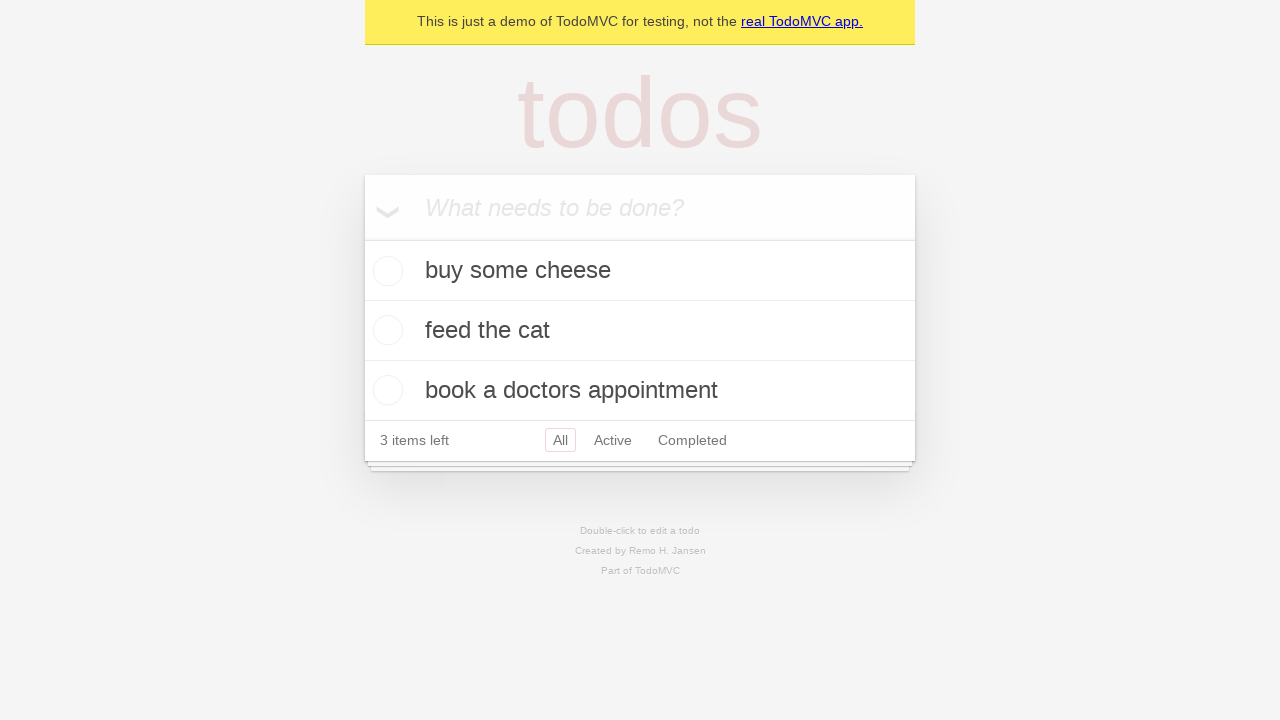

Double-clicked second todo item to enter edit mode at (640, 331) on internal:testid=[data-testid="todo-item"s] >> nth=1
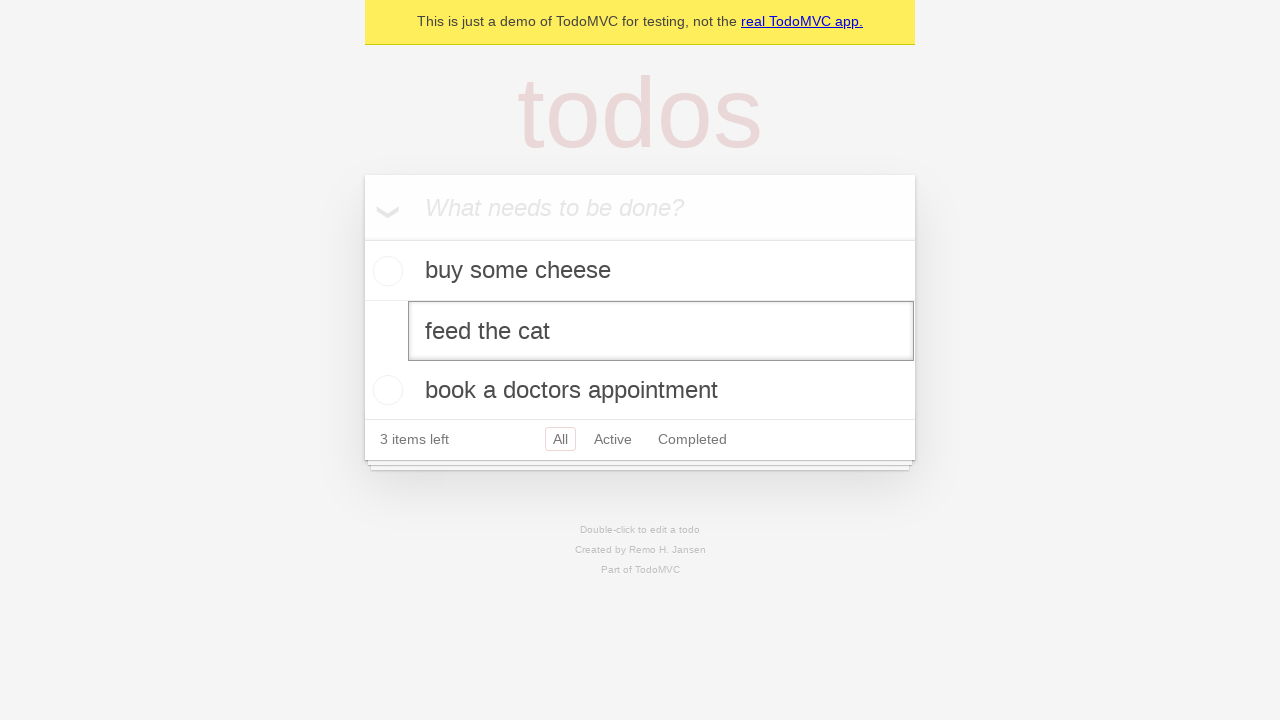

Edit mode input field appeared for second todo item
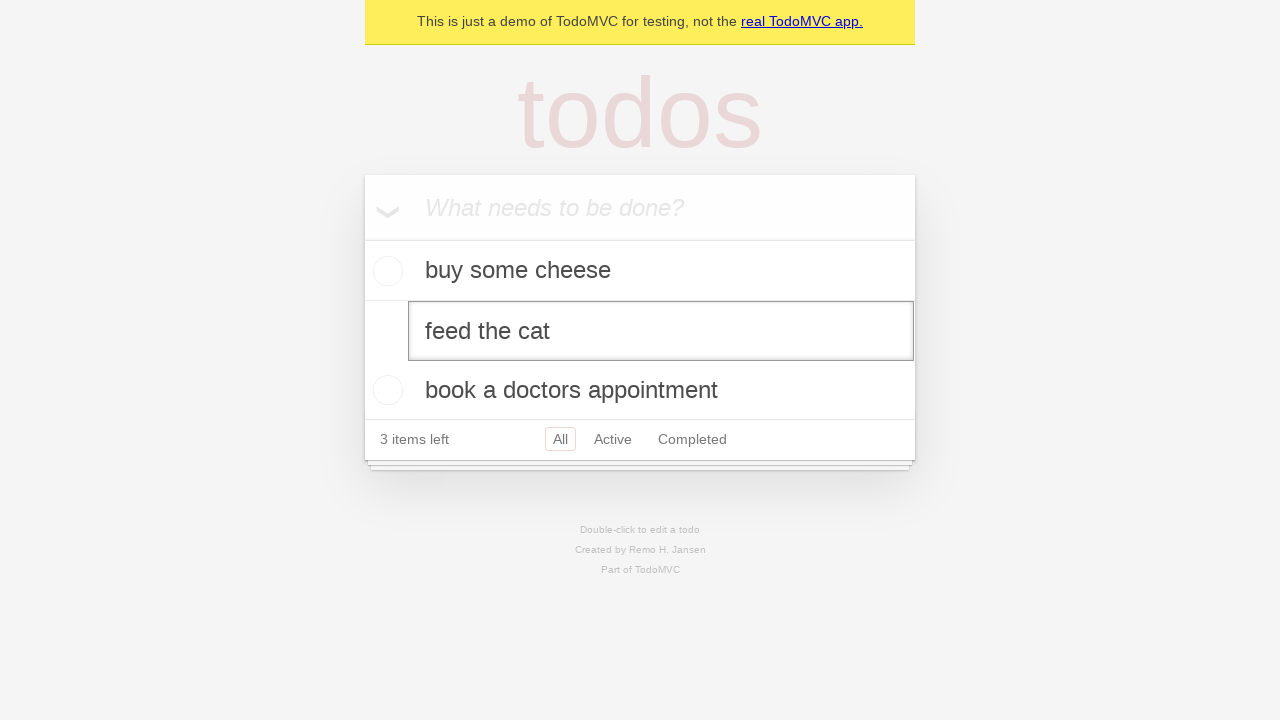

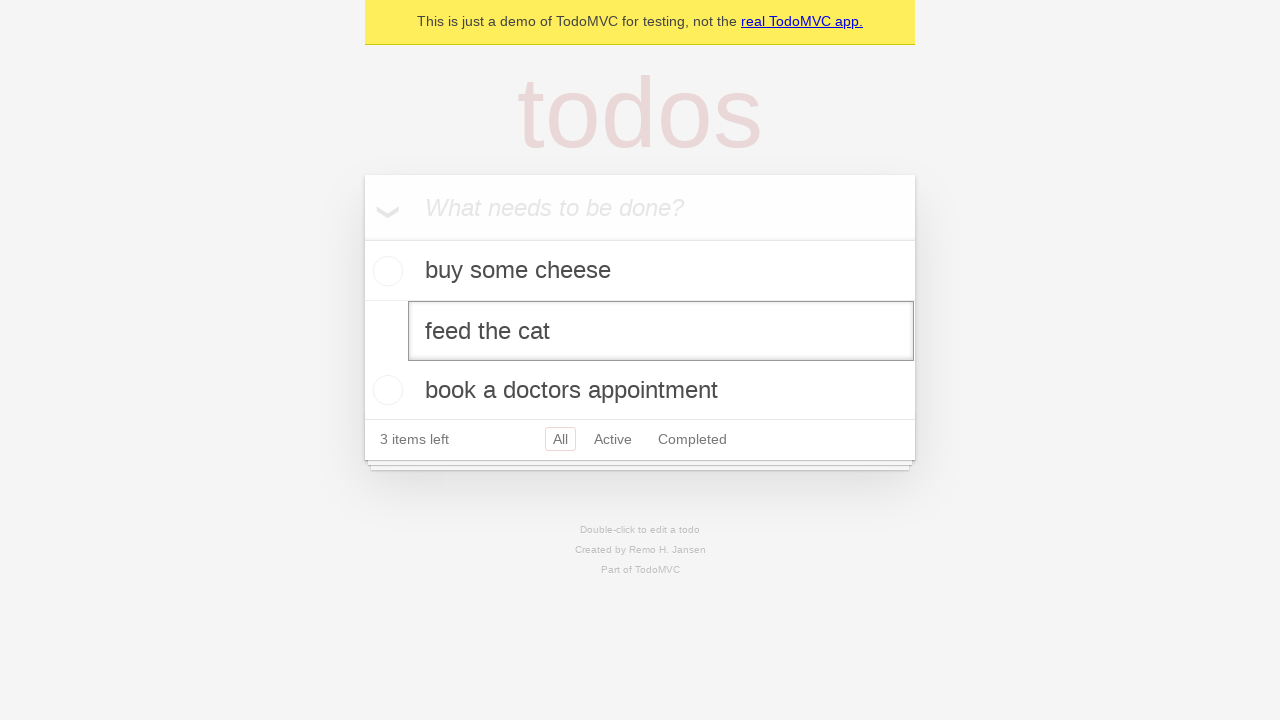